Tests multiply operation with positive decimal numbers

Starting URL: https://testsheepnz.github.io/BasicCalculator

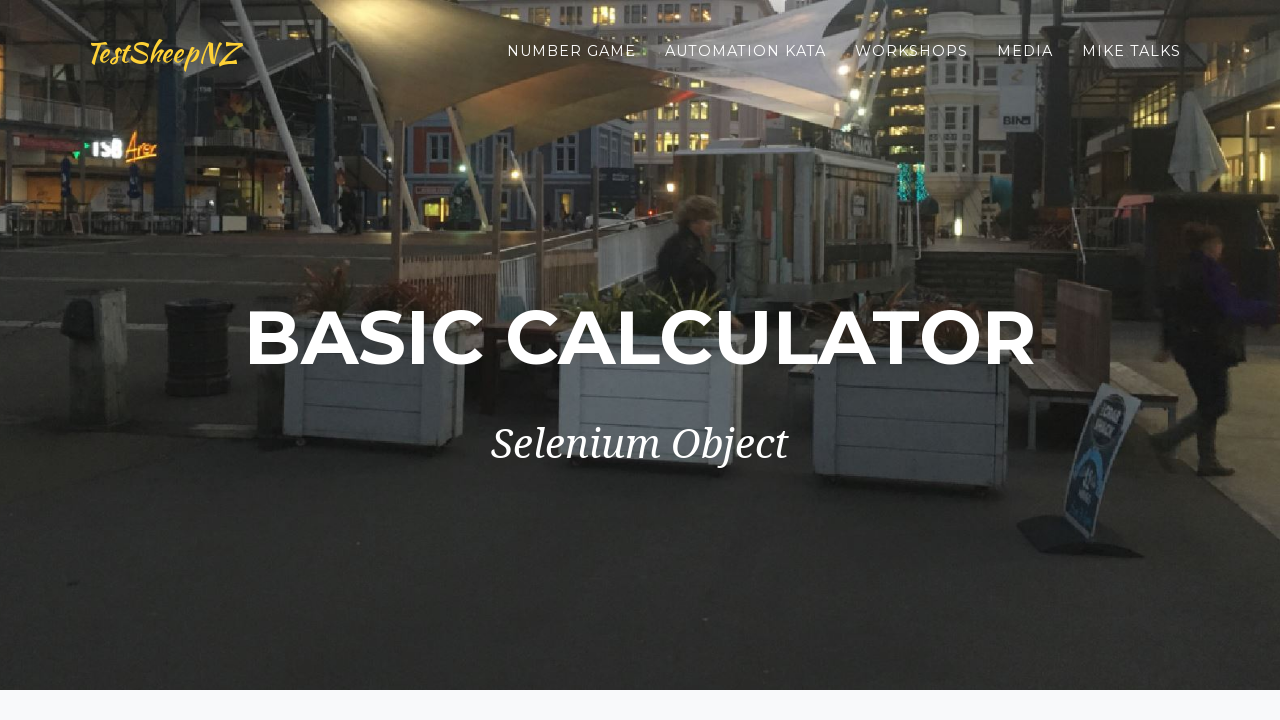

Selected build 7 from dropdown on #selectBuild
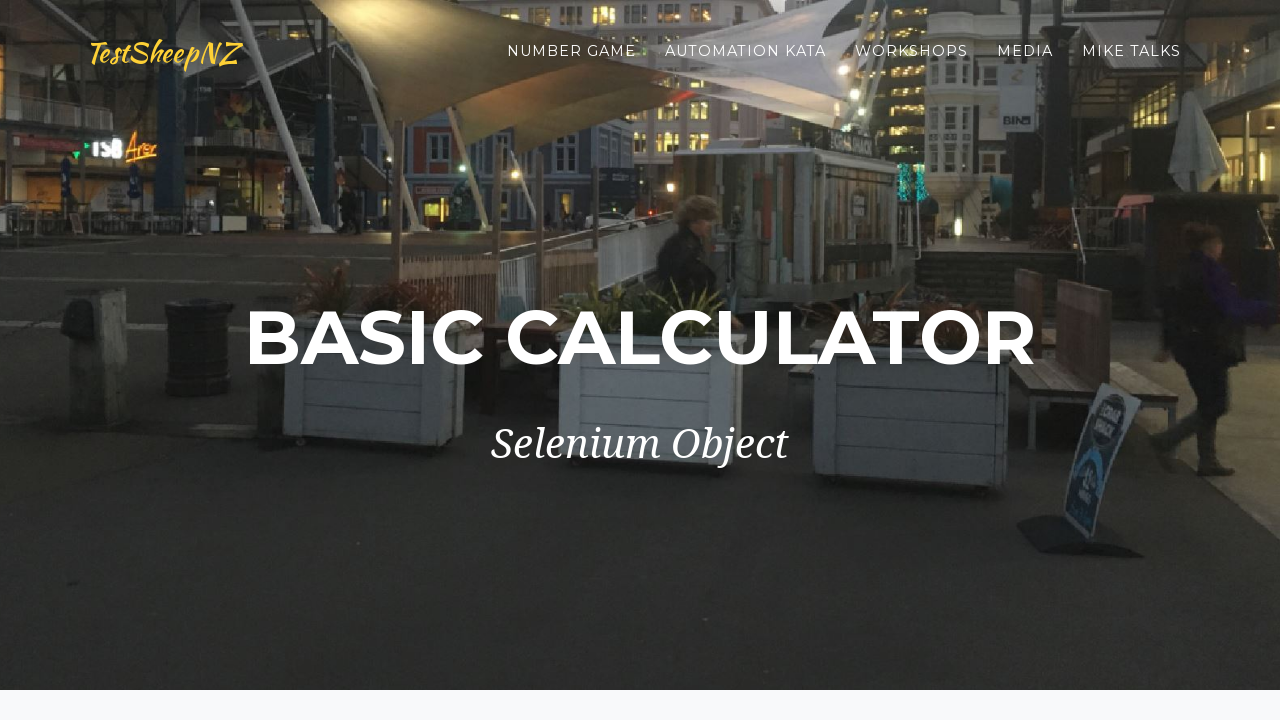

Entered 1.5 in first number field on #number1Field
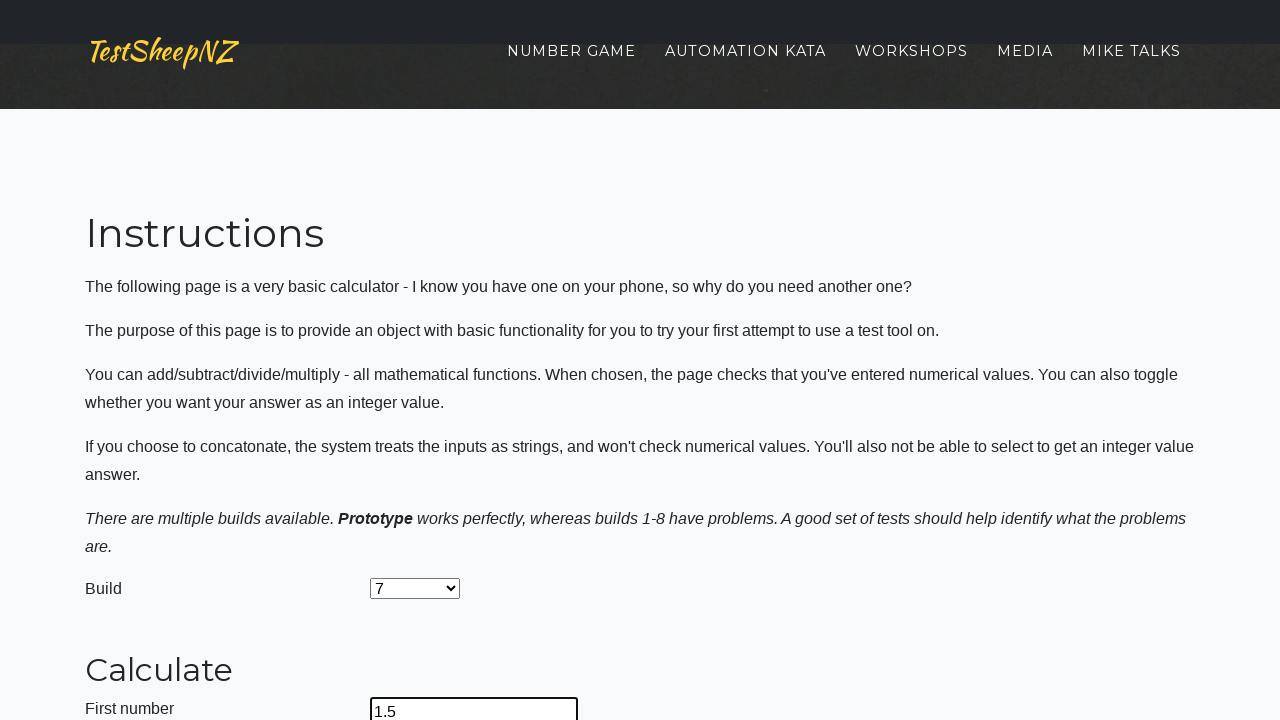

Entered 1.5 in second number field on #number2Field
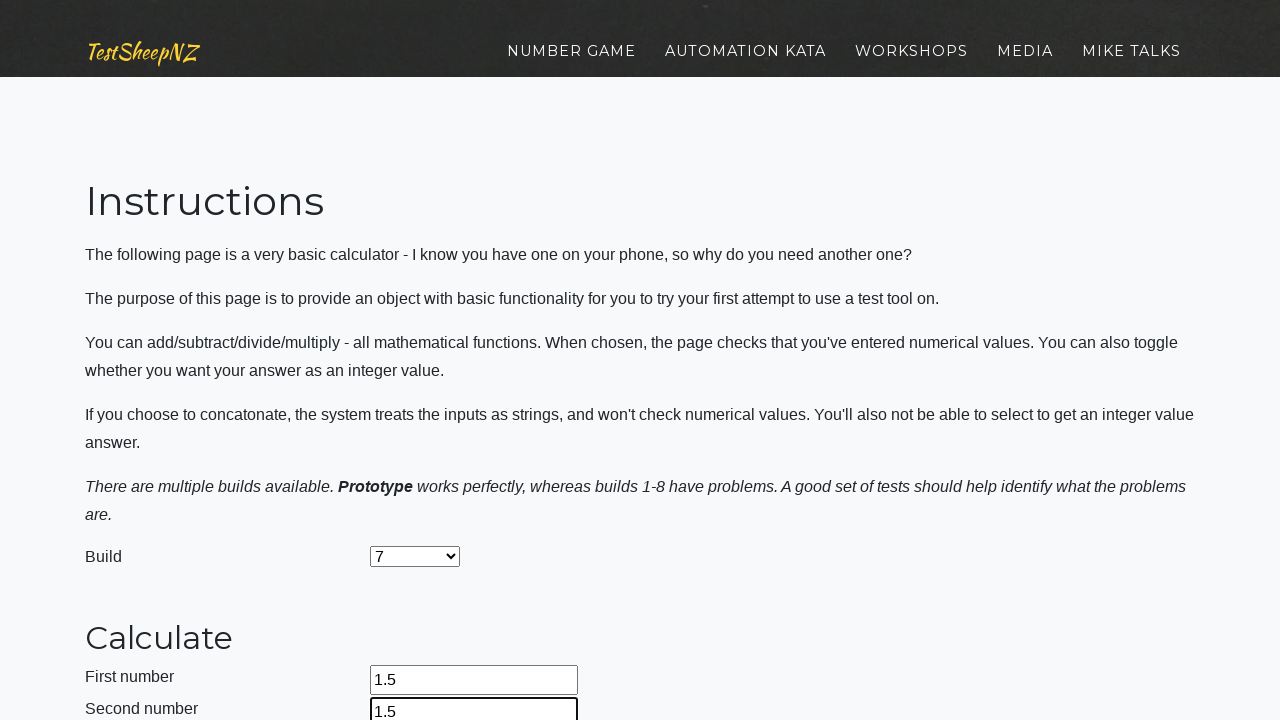

Selected multiply operation from dropdown on #selectOperationDropdown
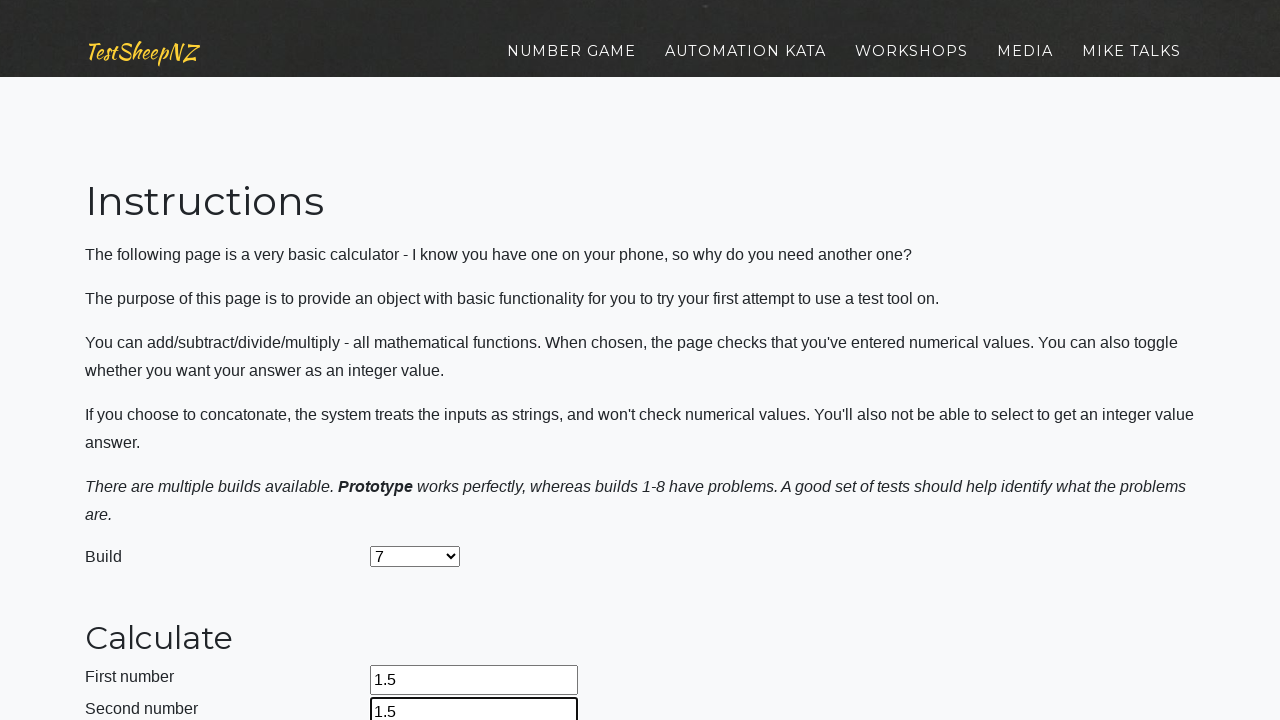

Clicked calculate button at (422, 361) on #calculateButton
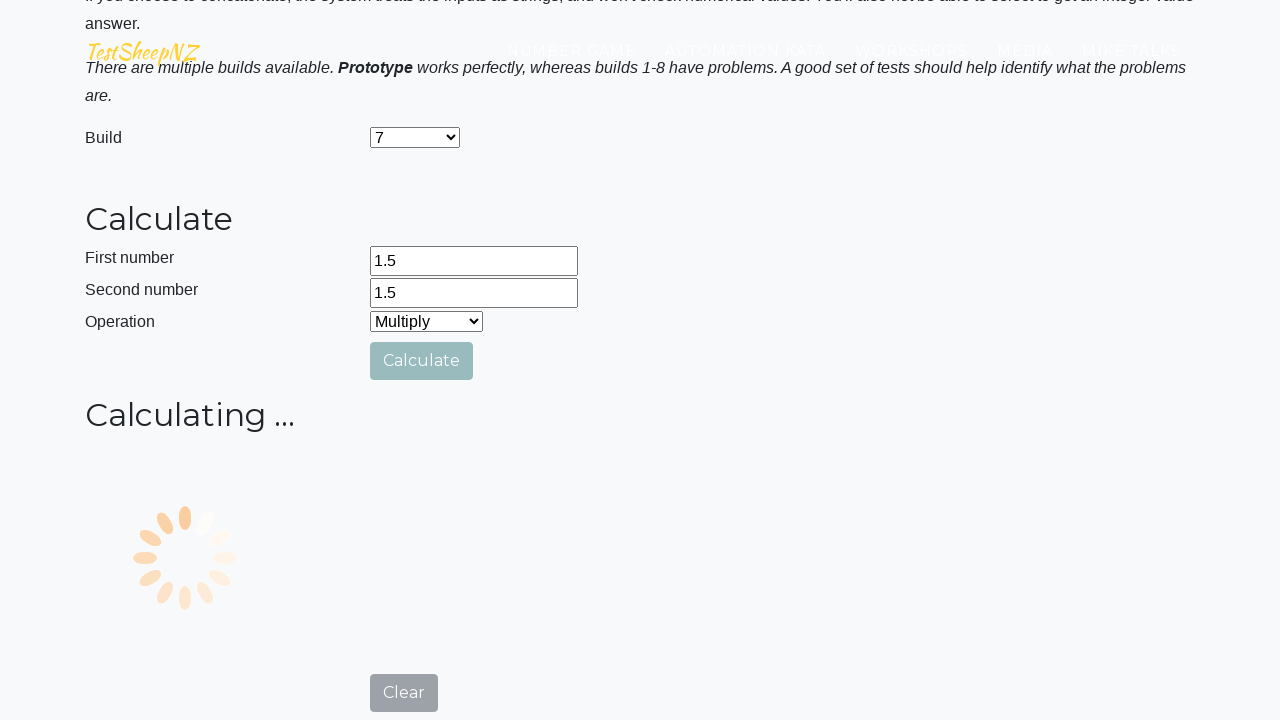

Result field appeared with answer
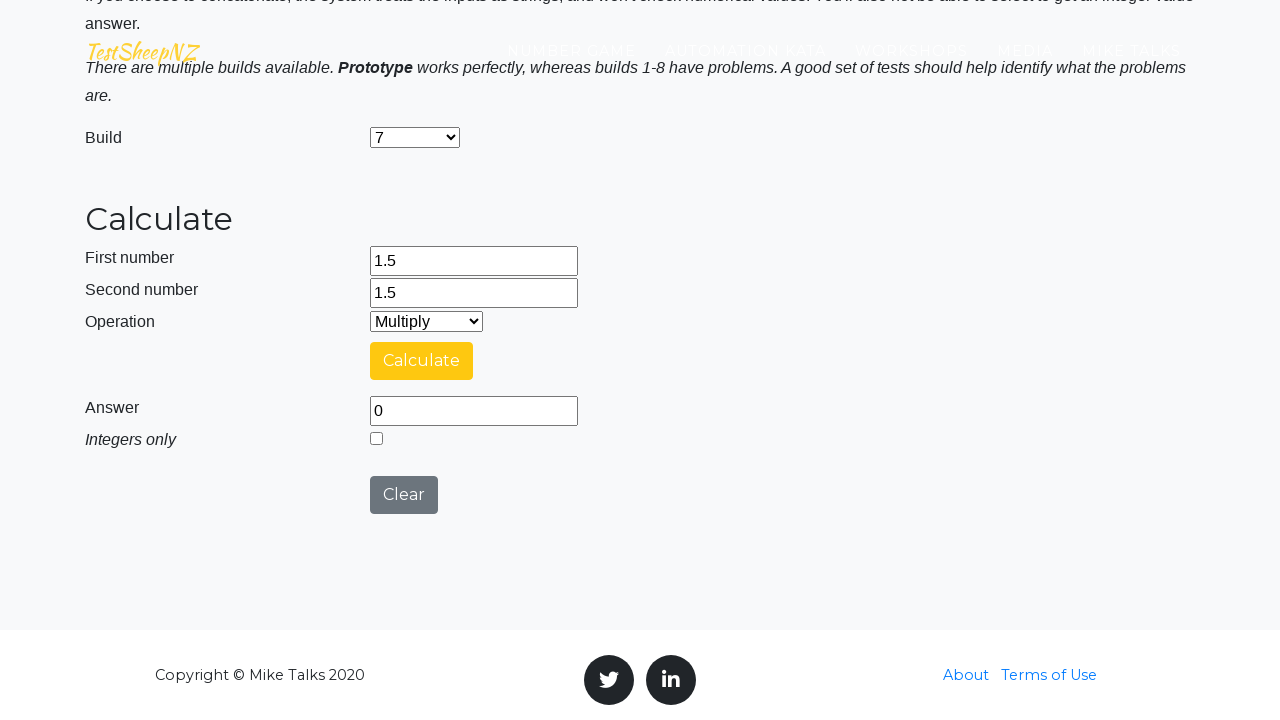

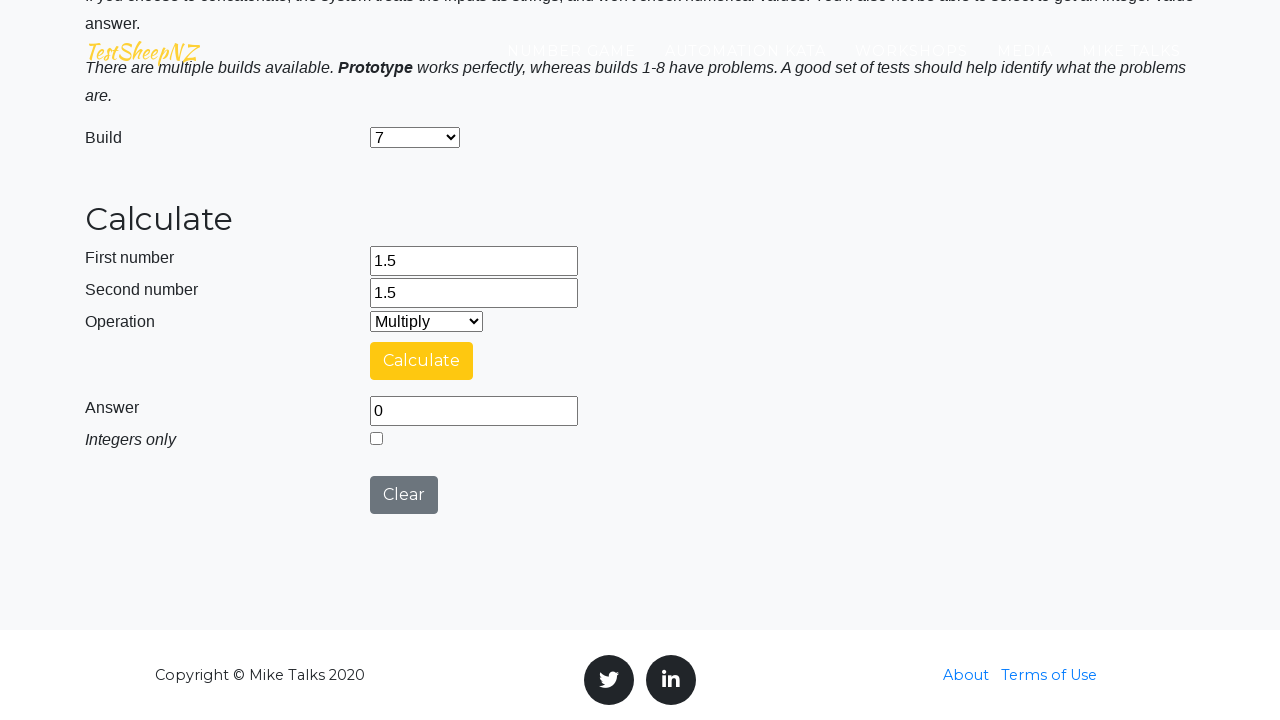